Tests division resulting in a decimal, verifying 5/2 equals 2.5.

Starting URL: https://www.globalsqa.com/angularJs-protractor/SimpleCalculator/

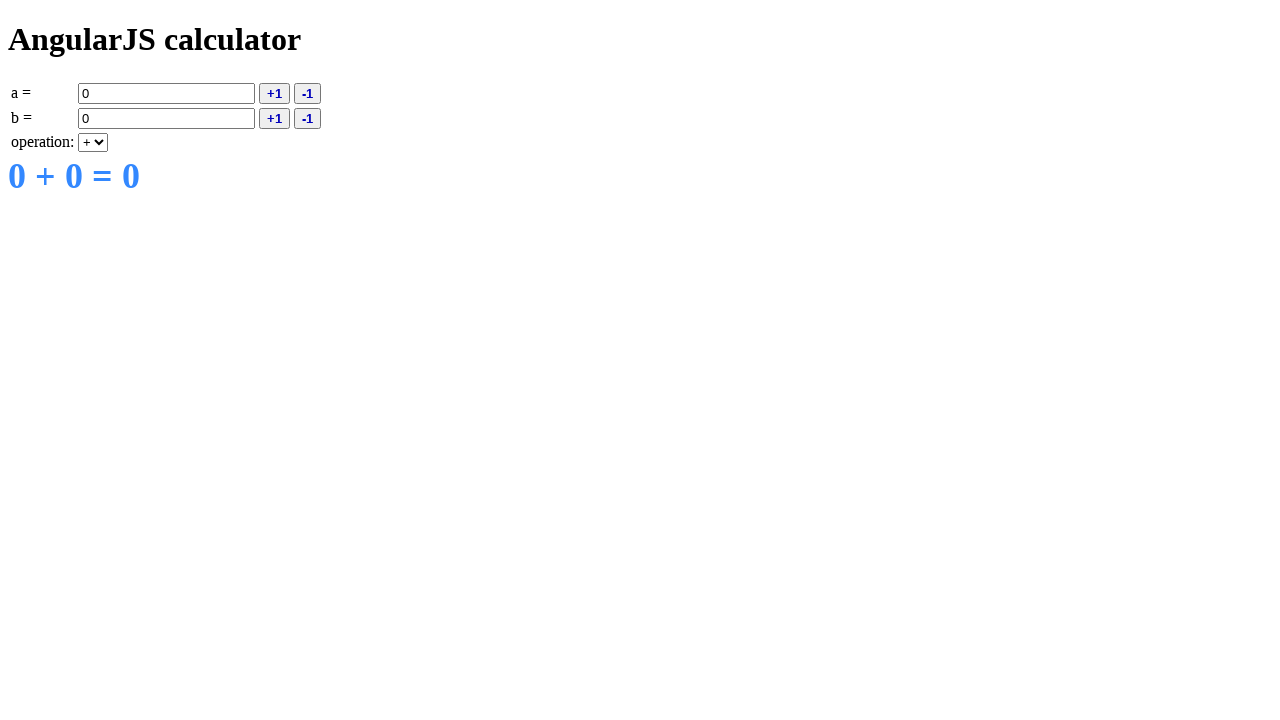

Entered 5 in the first operand field on input[ng-model='a']
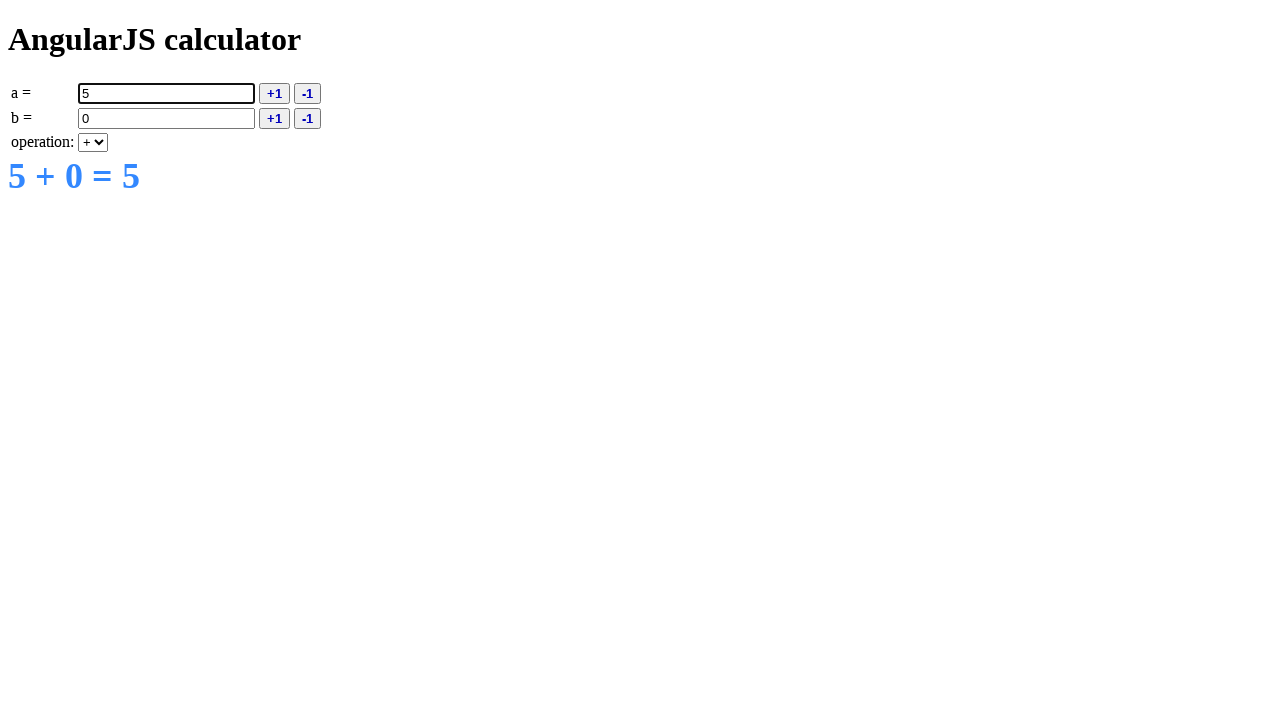

Selected division operation from dropdown on select[ng-model='operation']
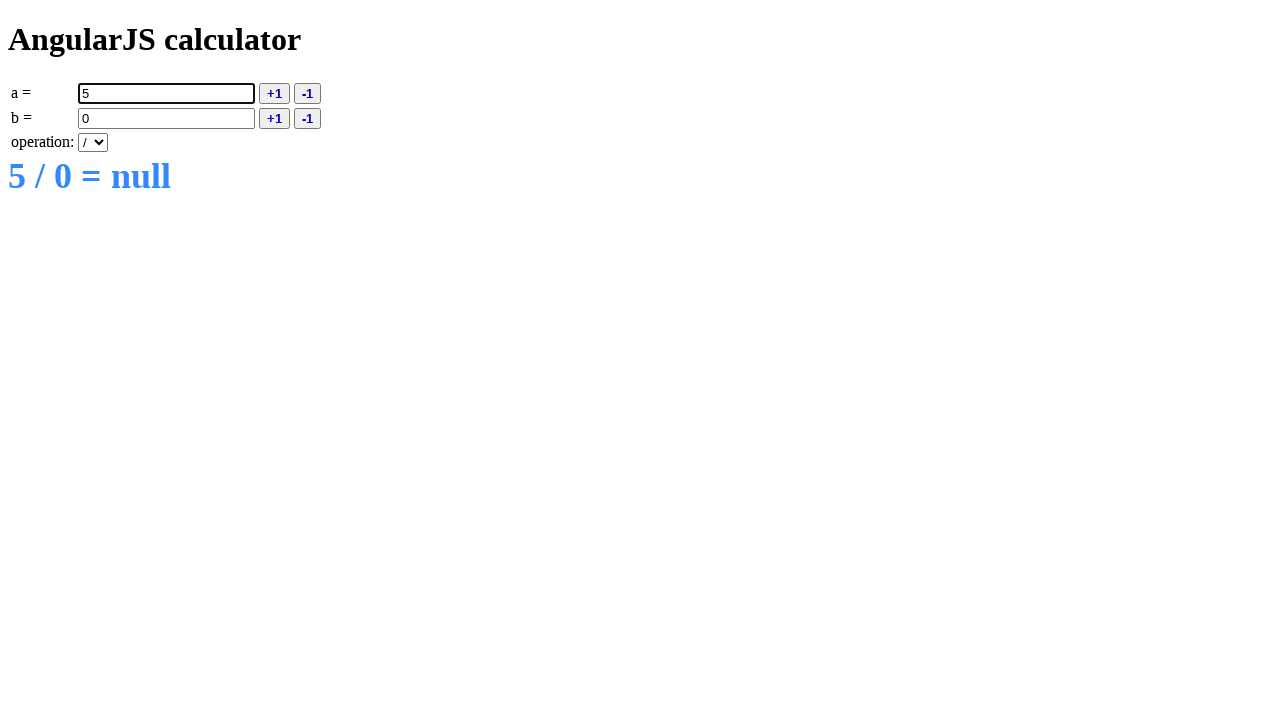

Entered 2 in the second operand field on input[ng-model='b']
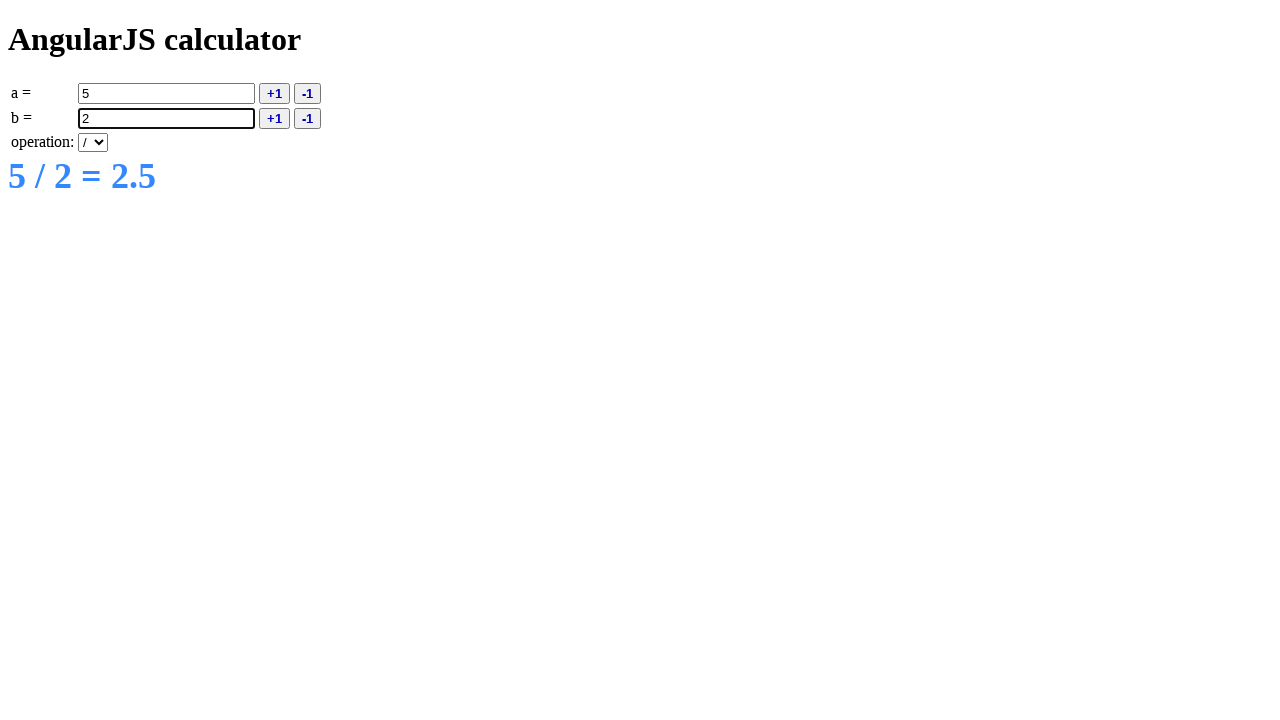

Result element loaded, displaying 2.5 as expected for 5/2
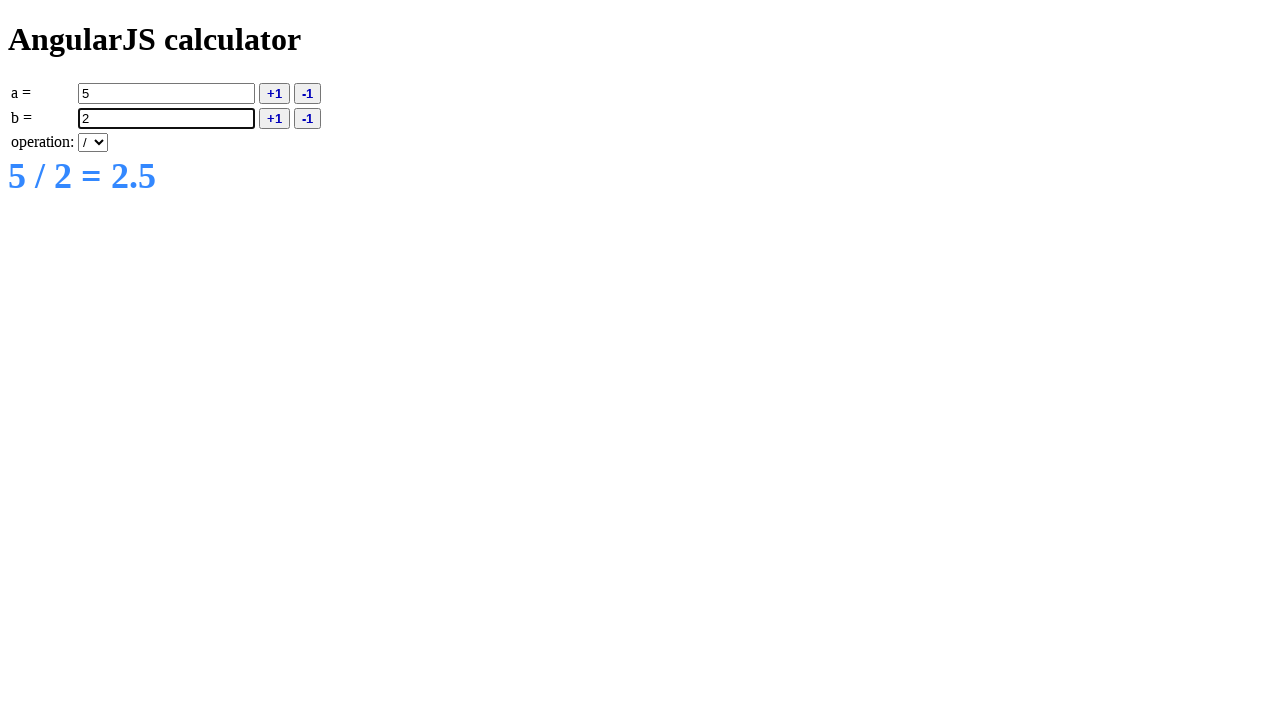

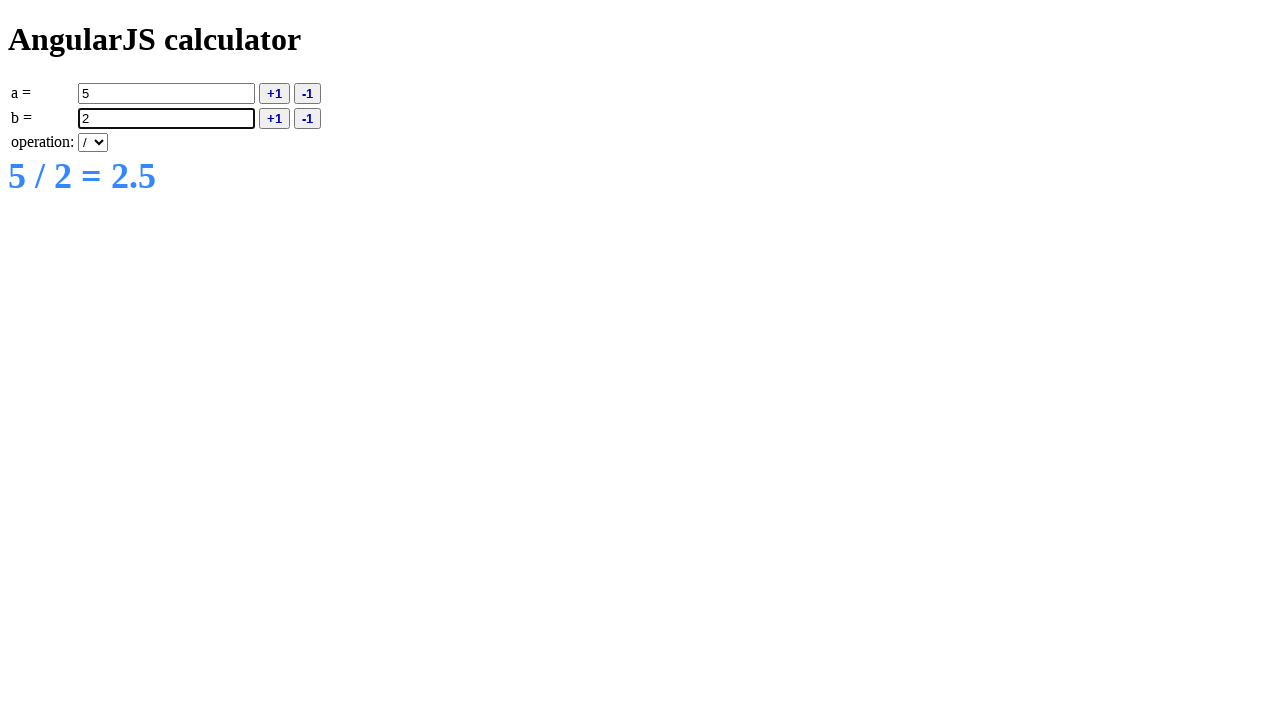